Tests that main and footer sections become visible when items are added

Starting URL: https://demo.playwright.dev/todomvc

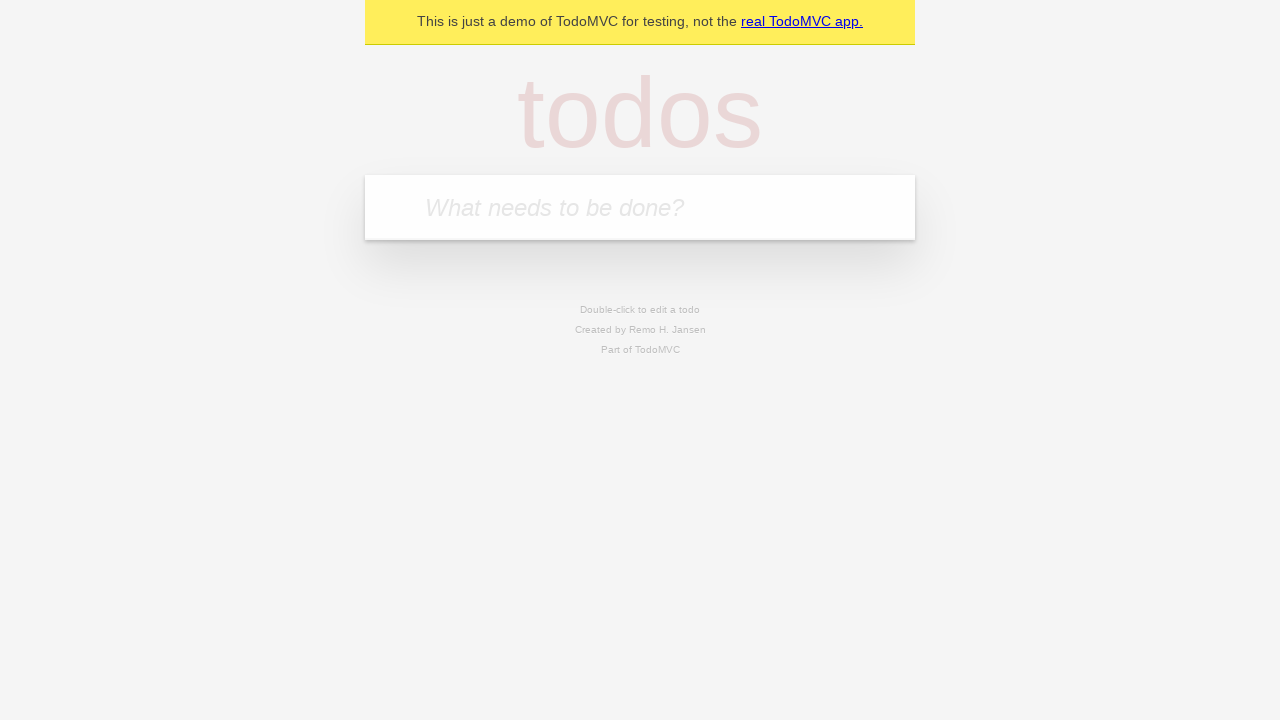

Filled new todo input with 'buy some cheese' on .new-todo
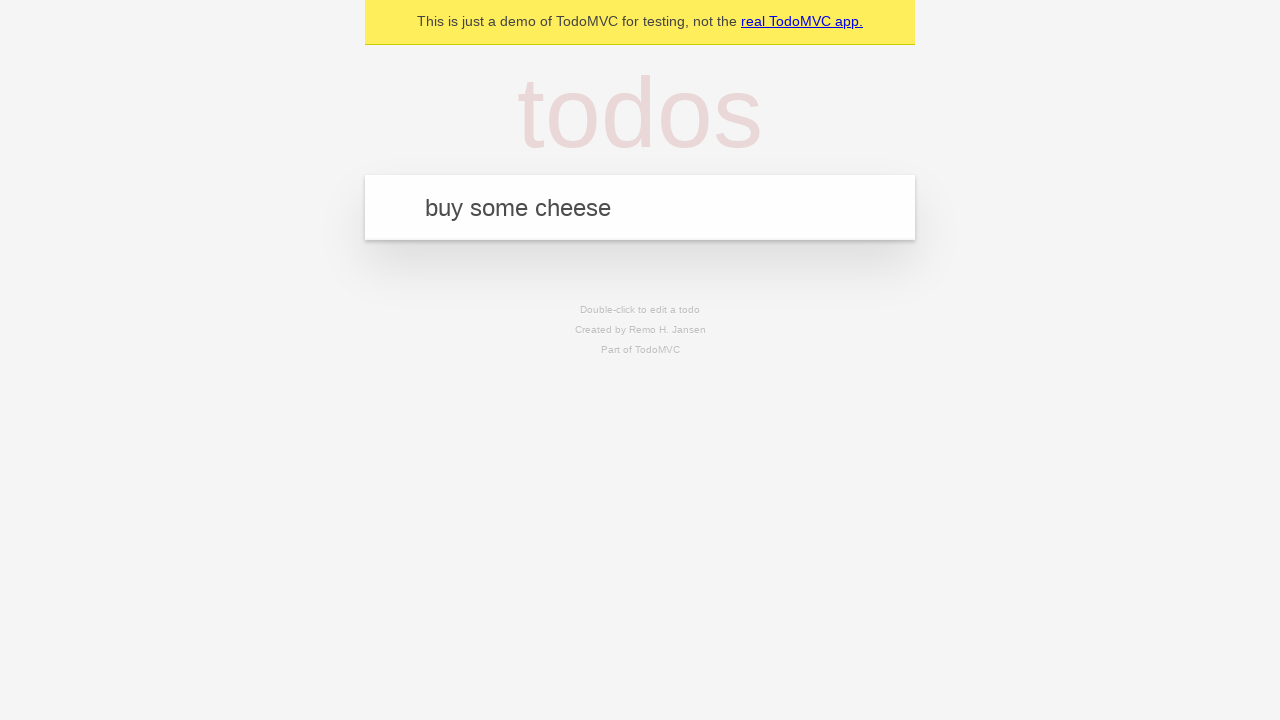

Pressed Enter to add todo item on .new-todo
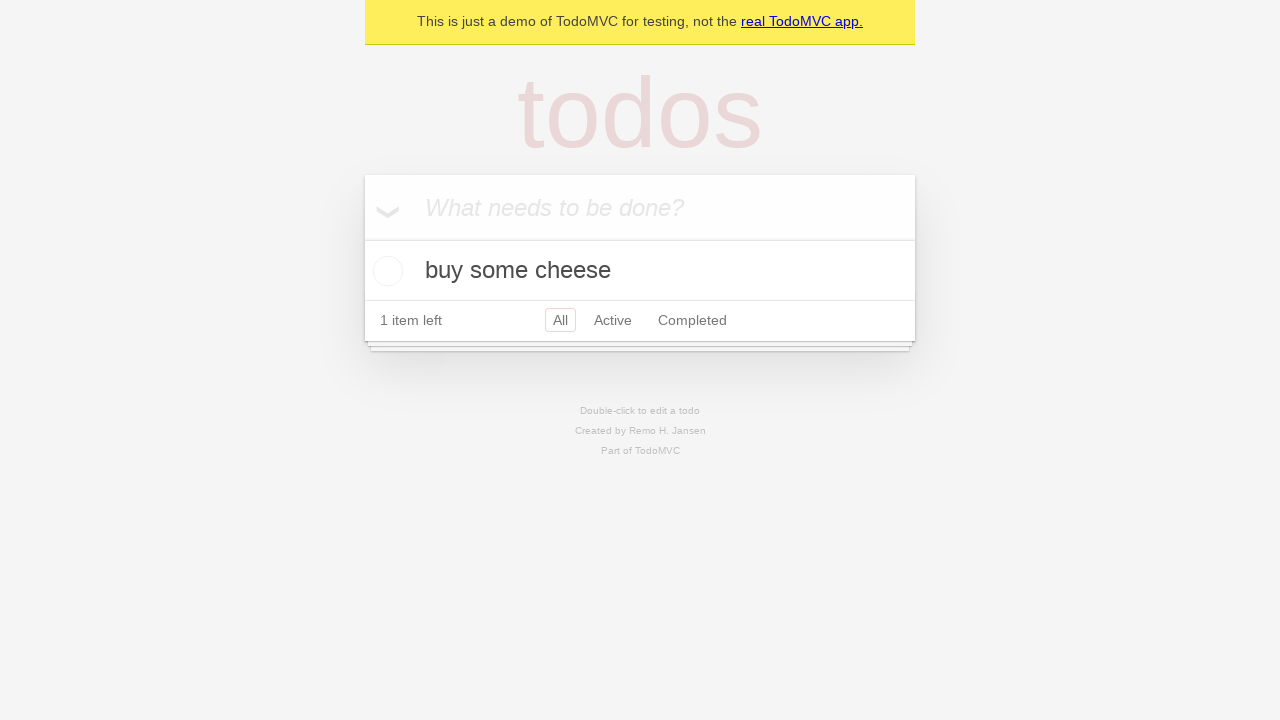

#main section became visible after adding item
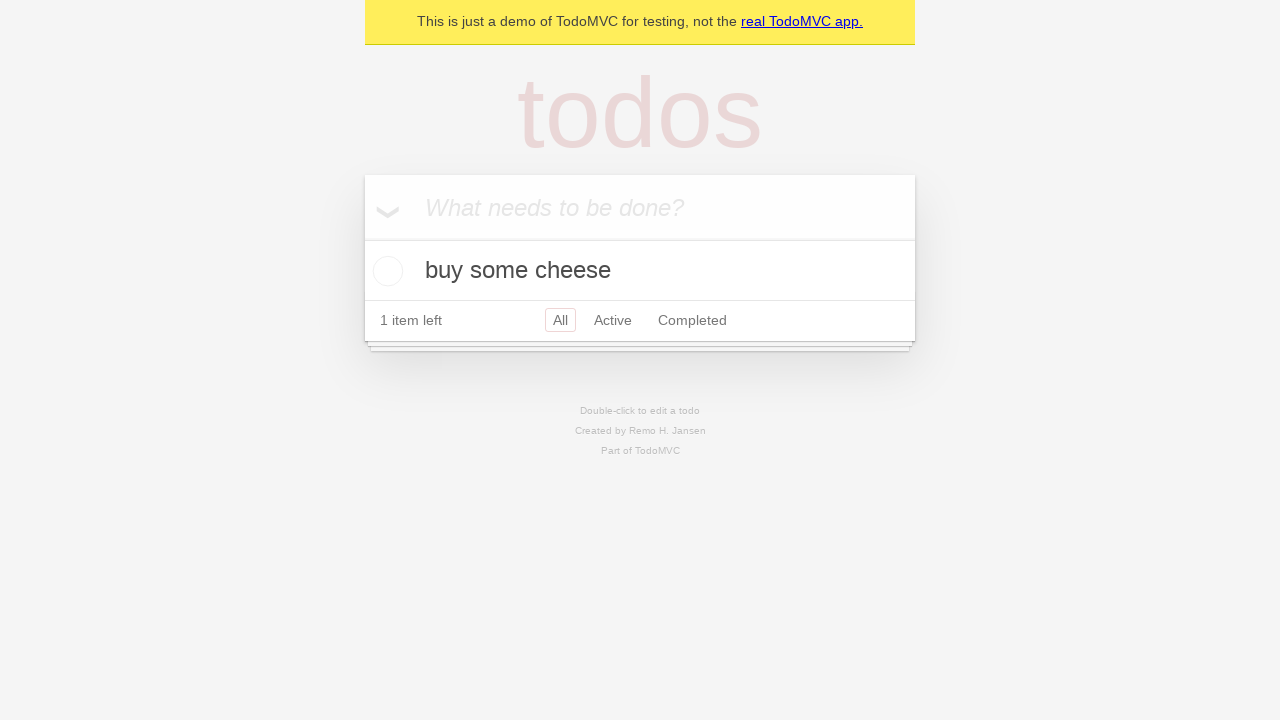

#footer section became visible after adding item
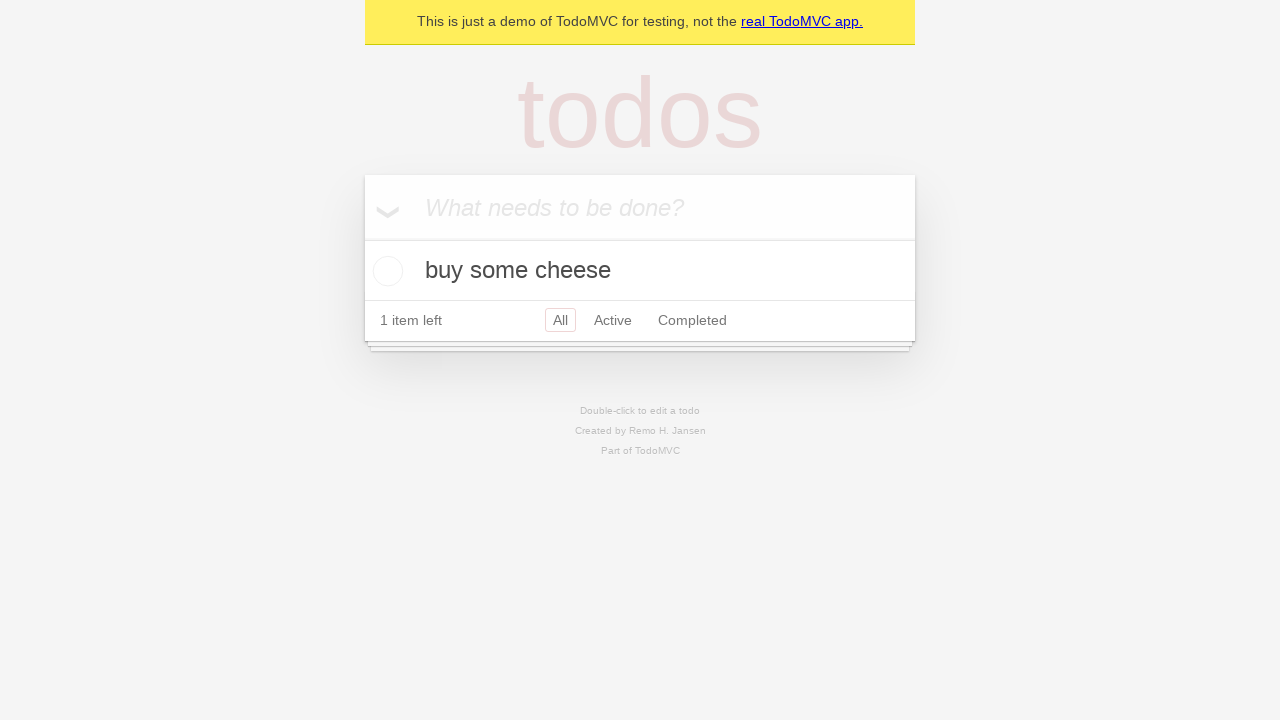

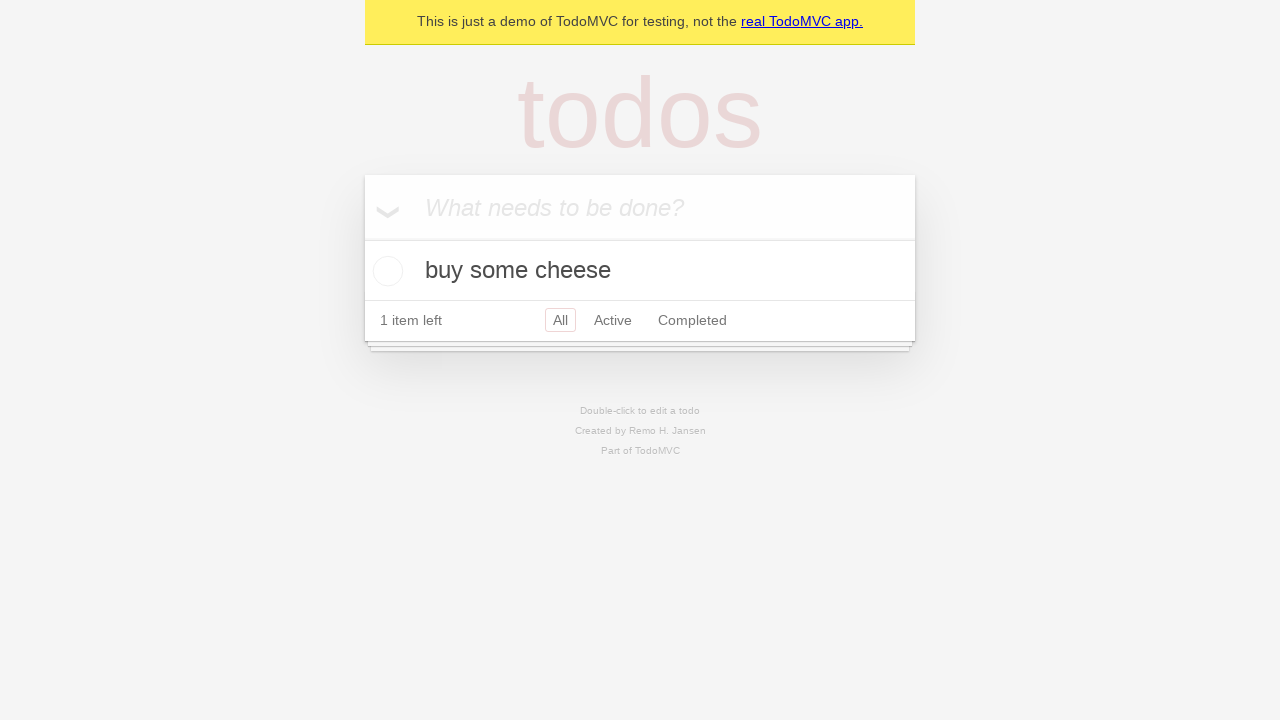